Navigates to Hepsiburada.com homepage and verifies the page title contains the expected text

Starting URL: https://www.hepsiburada.com/

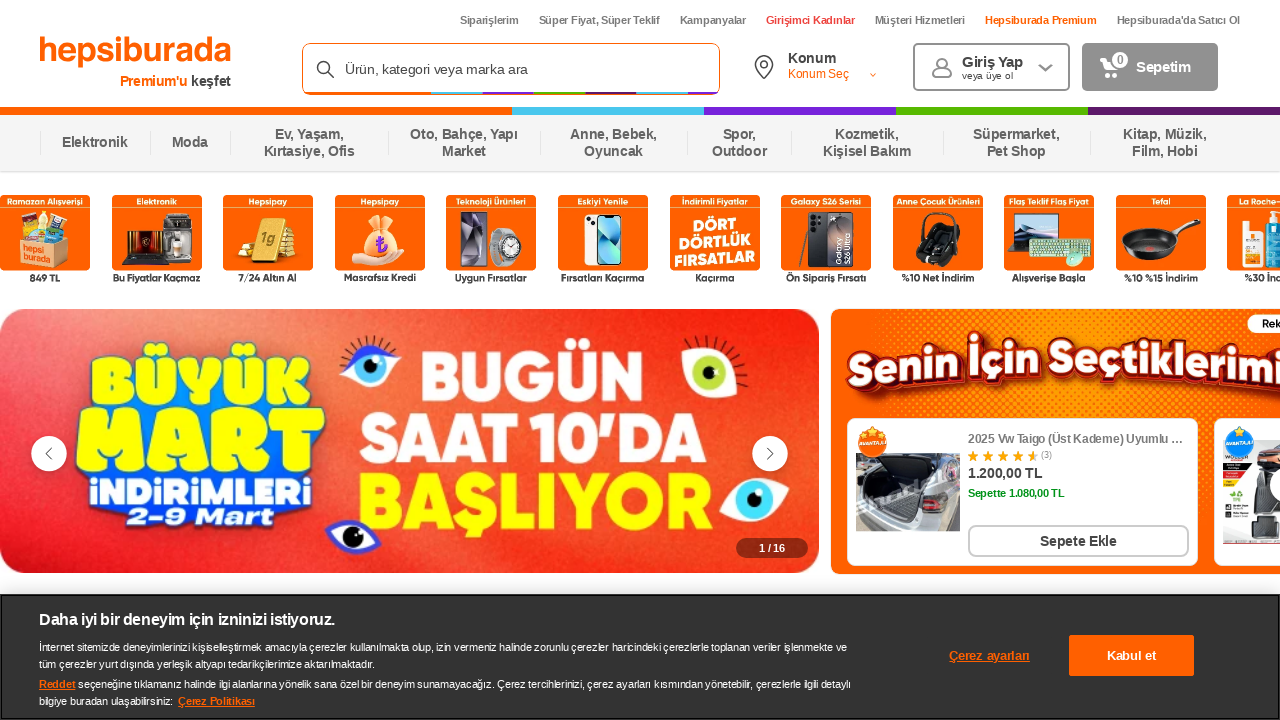

Waited for page to reach domcontentloaded state
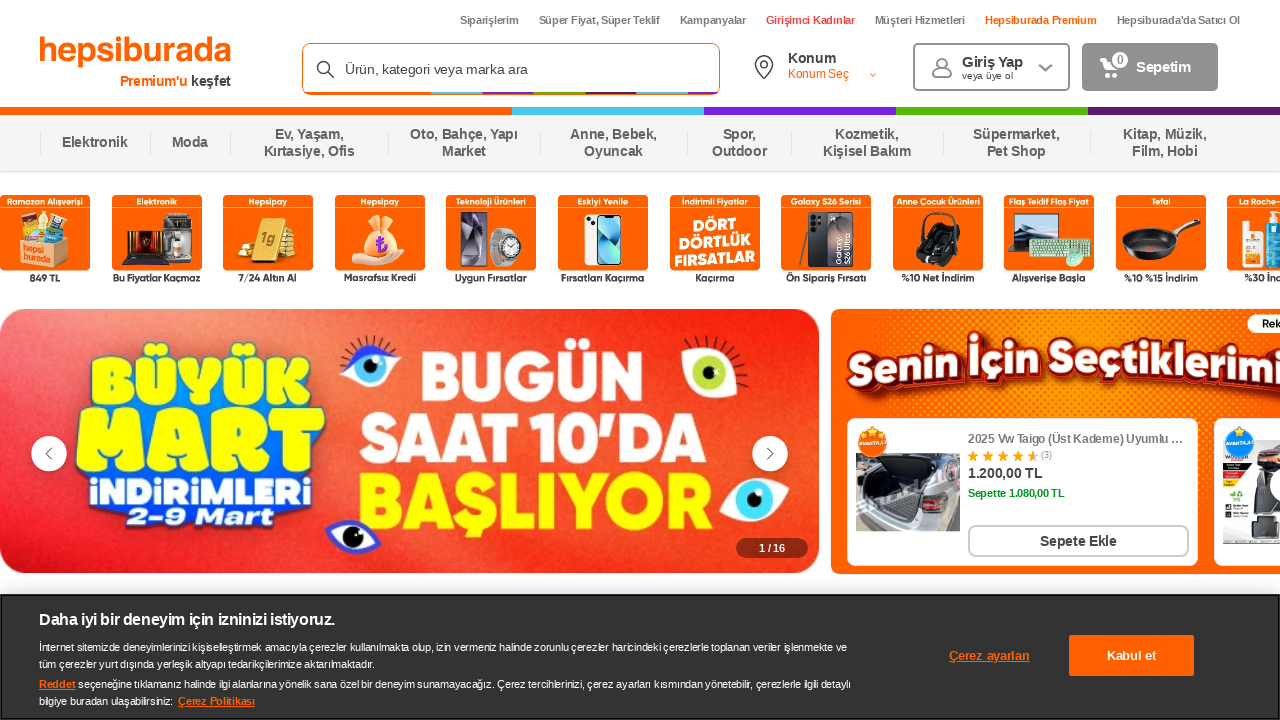

Verified page title contains 'Hepsiburada'
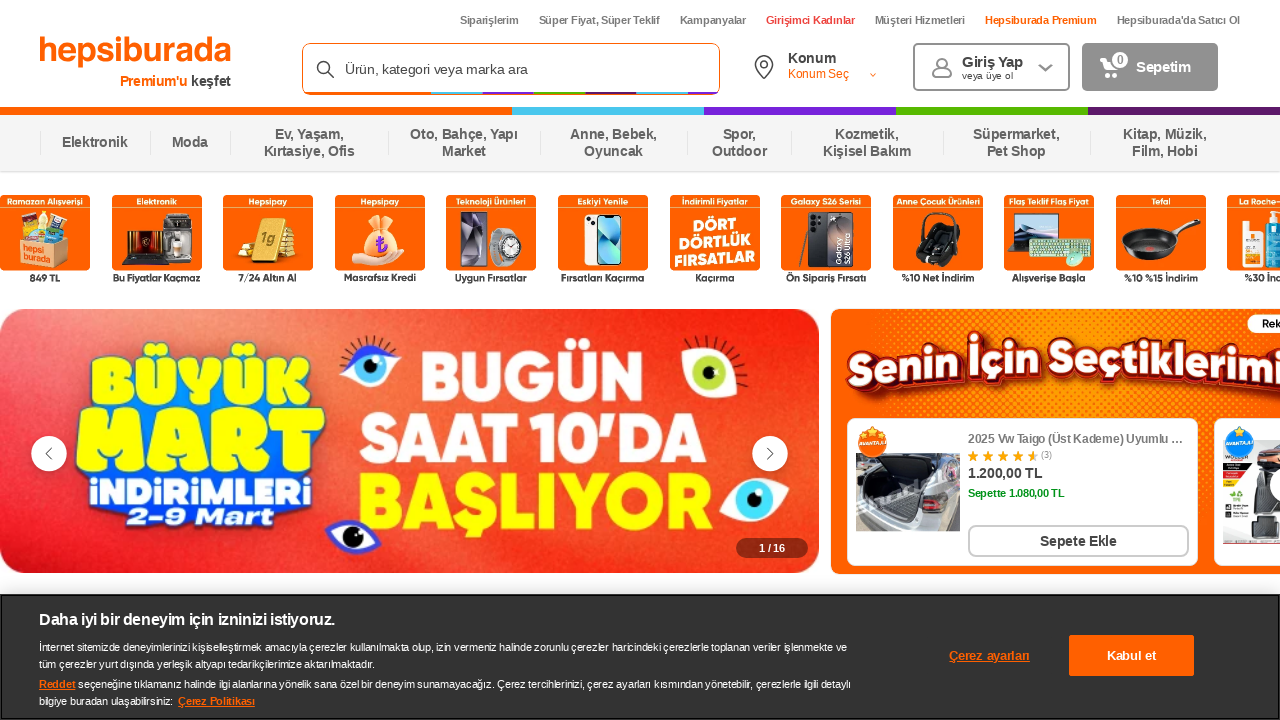

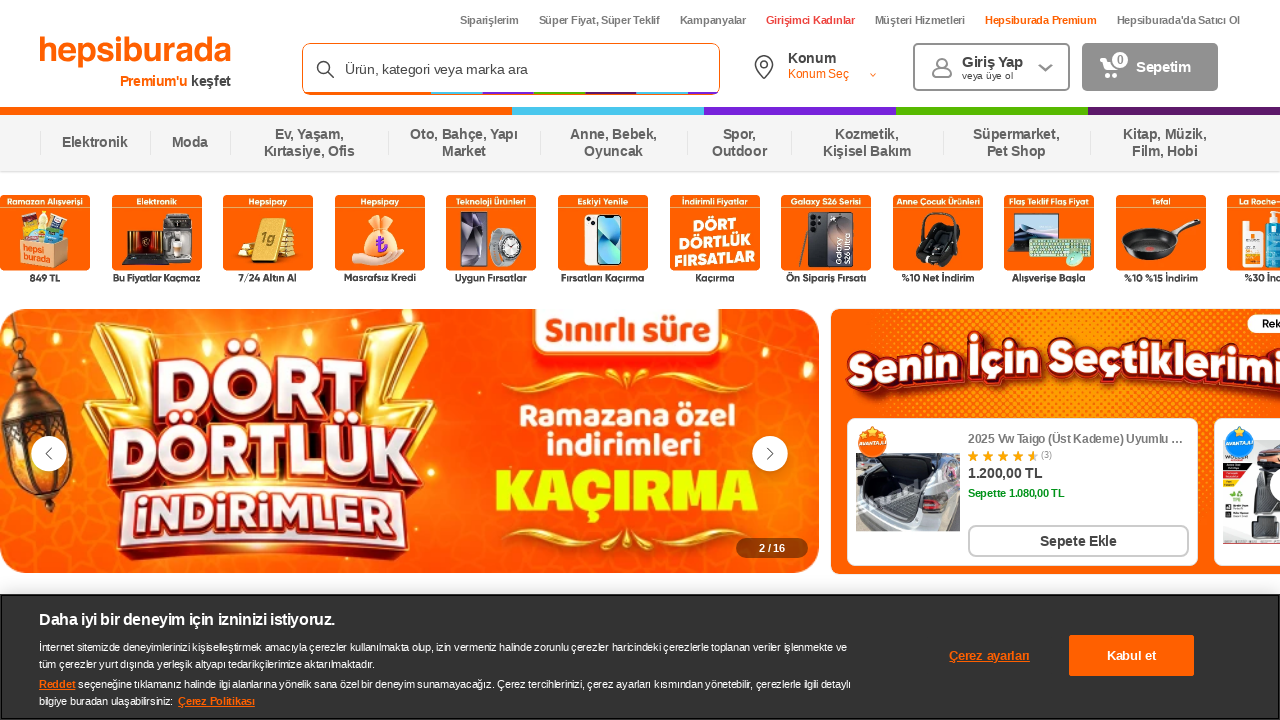